Clicks on Shop menu and then navigates to Home page by clicking the Home button

Starting URL: http://practice.automationtesting.in/

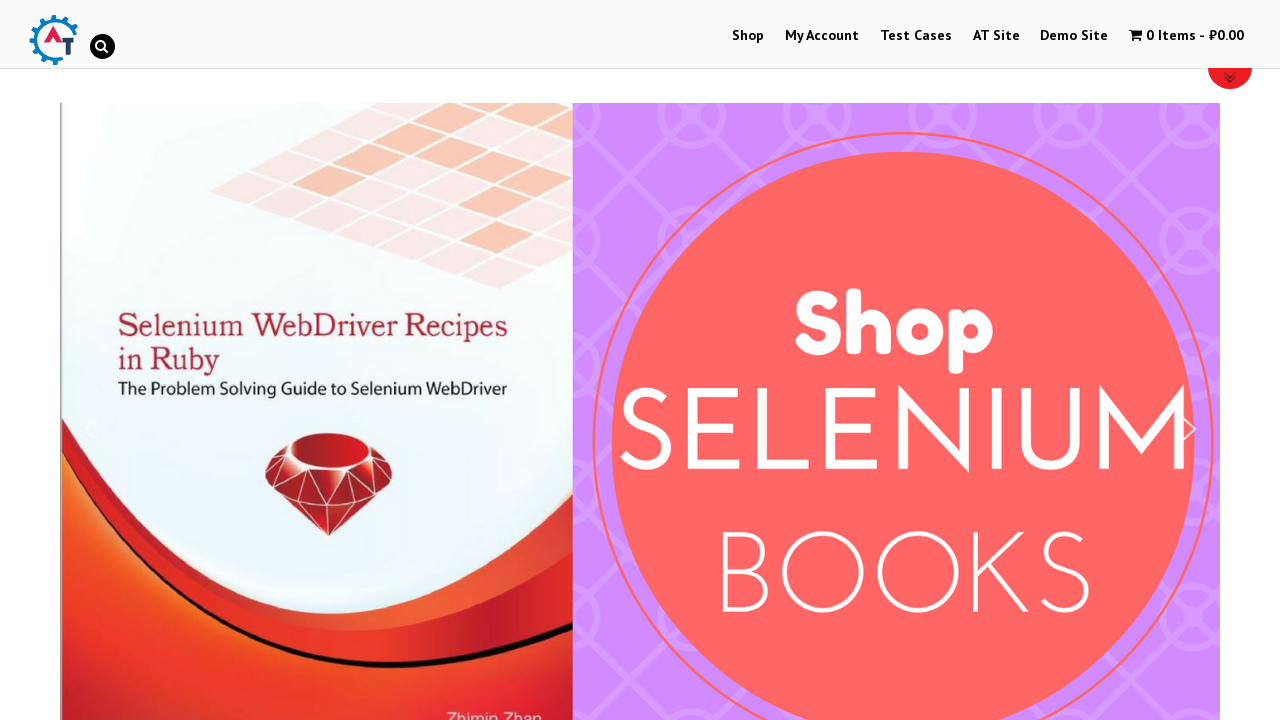

Clicked on Shop menu at (748, 36) on xpath=//*[@id='menu-item-40']
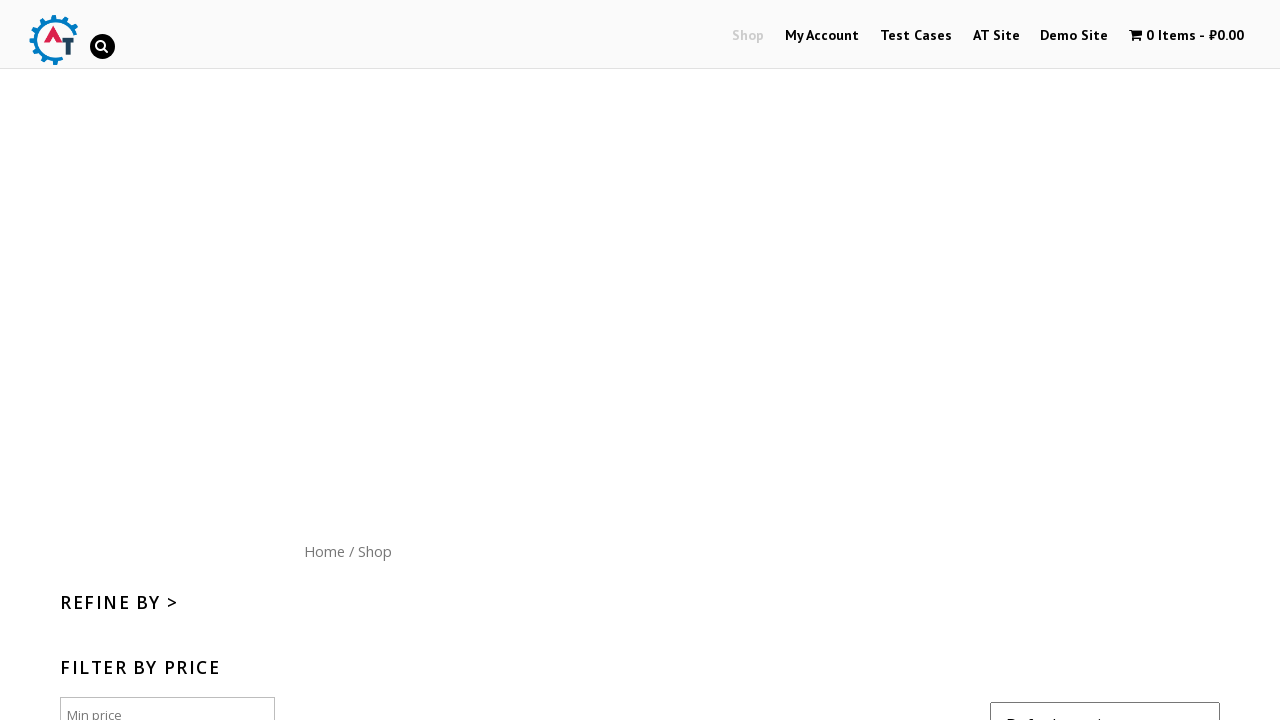

Waited for 1 second
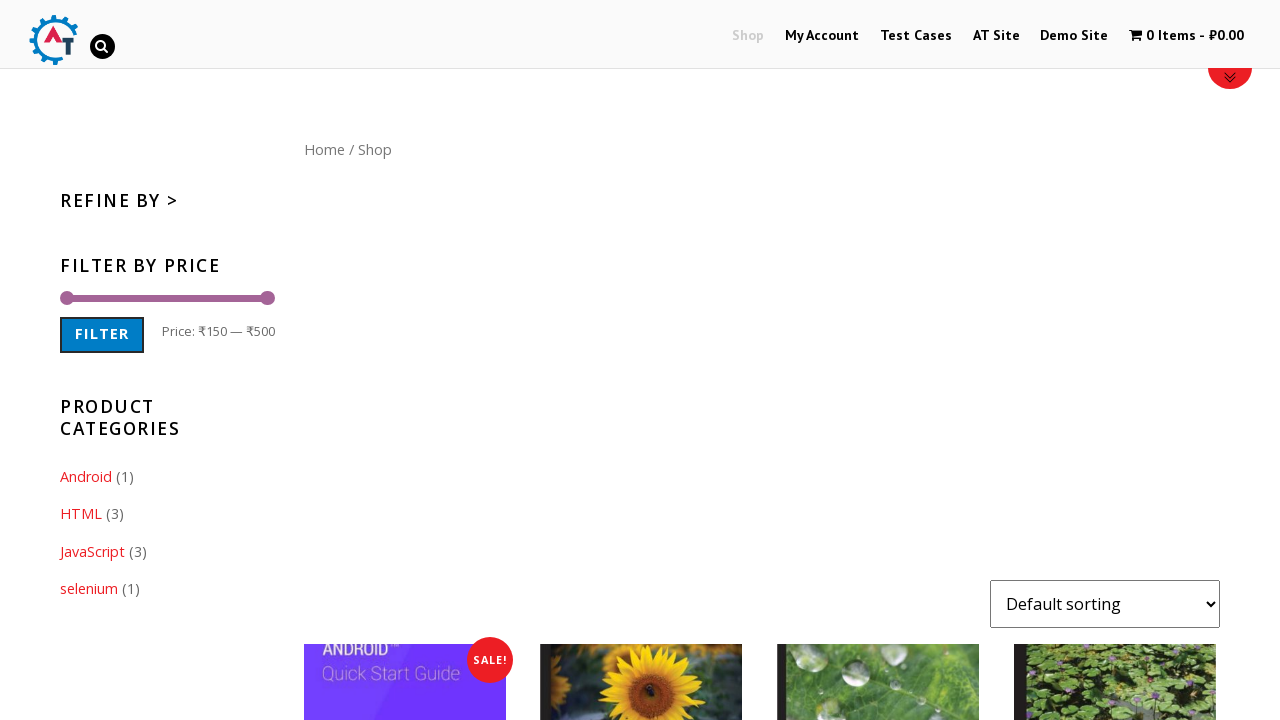

Clicked on Home button to navigate back to home page at (324, 149) on xpath=//div[@id='content']//a
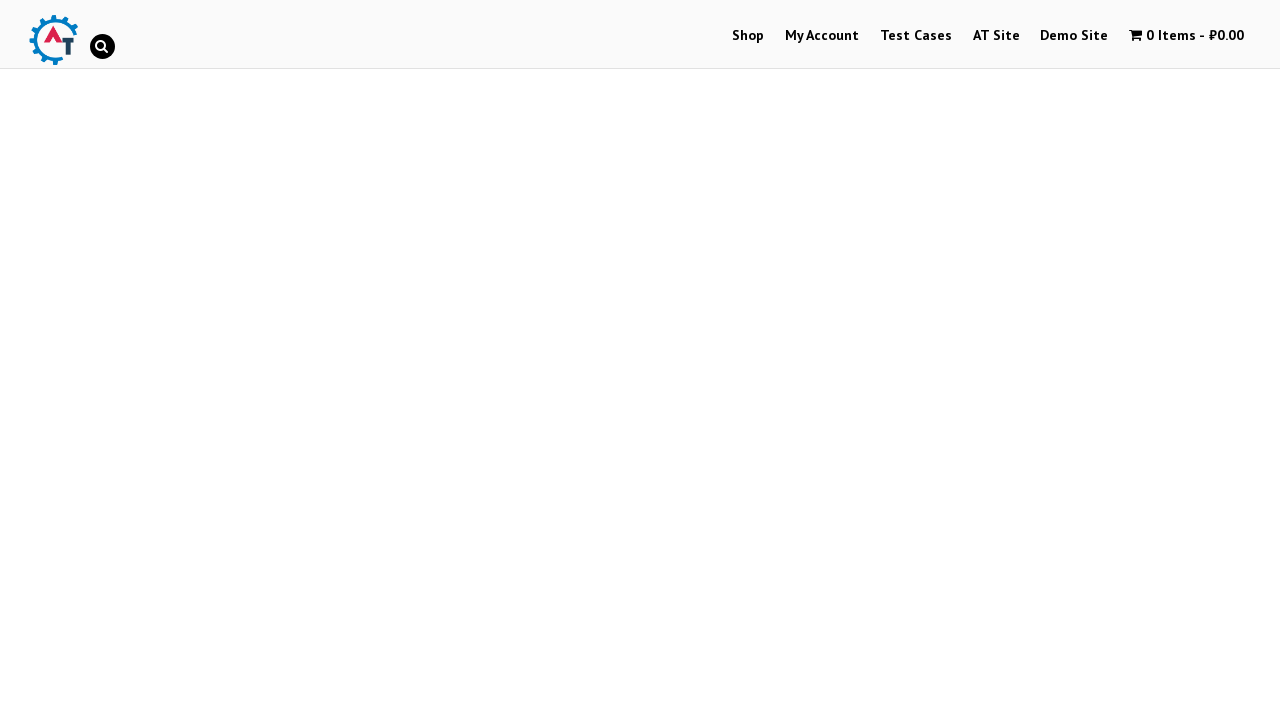

Waited for 1 second for page to load
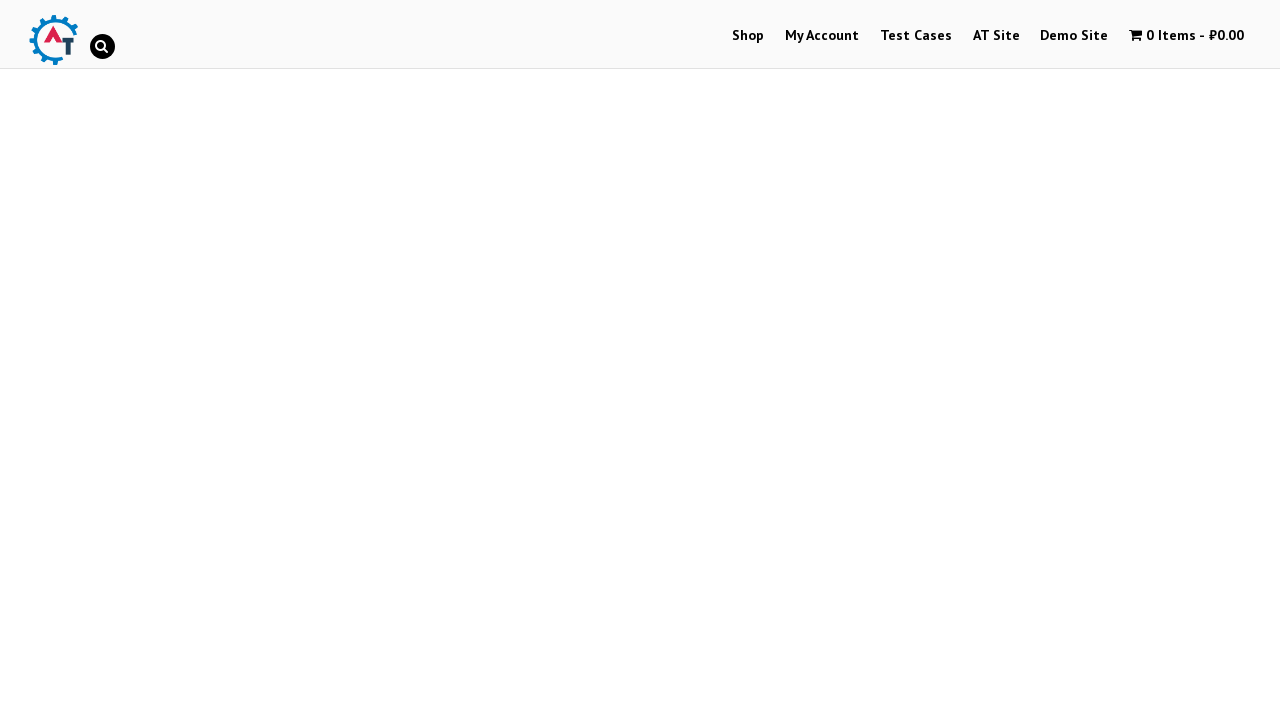

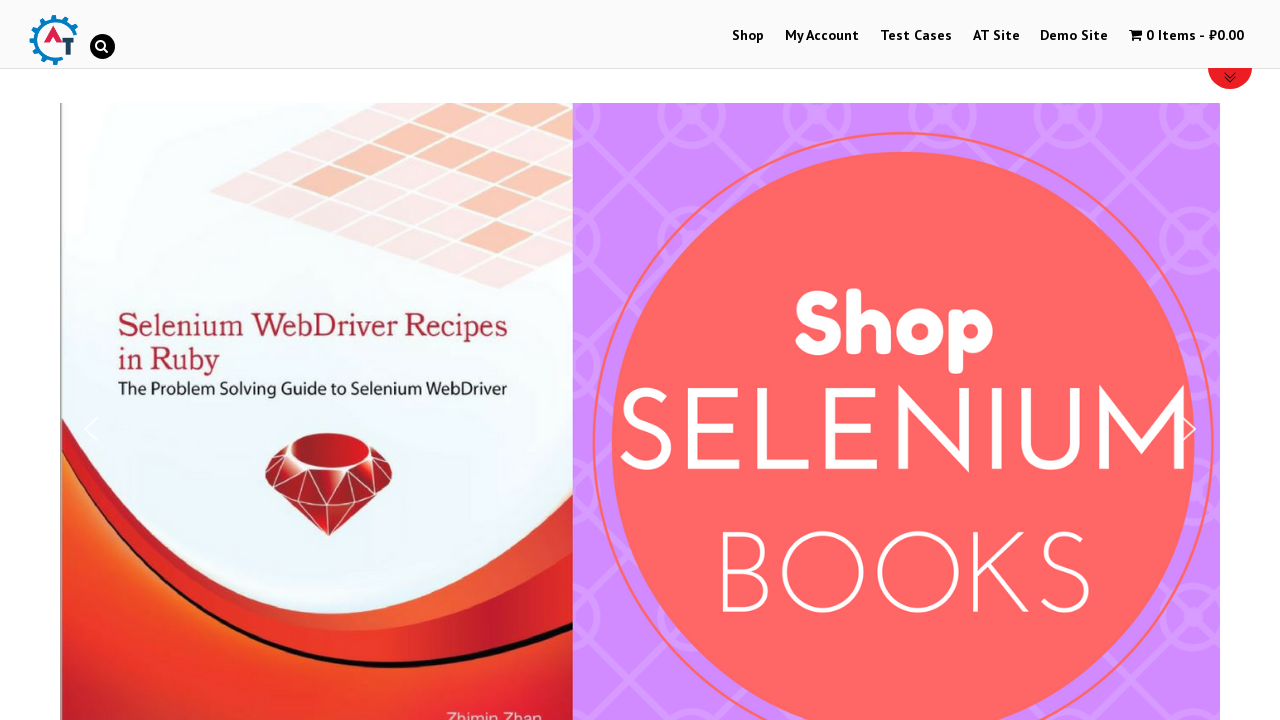